Tests tooltip functionality by hovering over an element and verifying that the tooltip text appears correctly

Starting URL: http://seleniumpractise.blogspot.com/2016/08/how-to-automate-tooltip-in-selenium.html

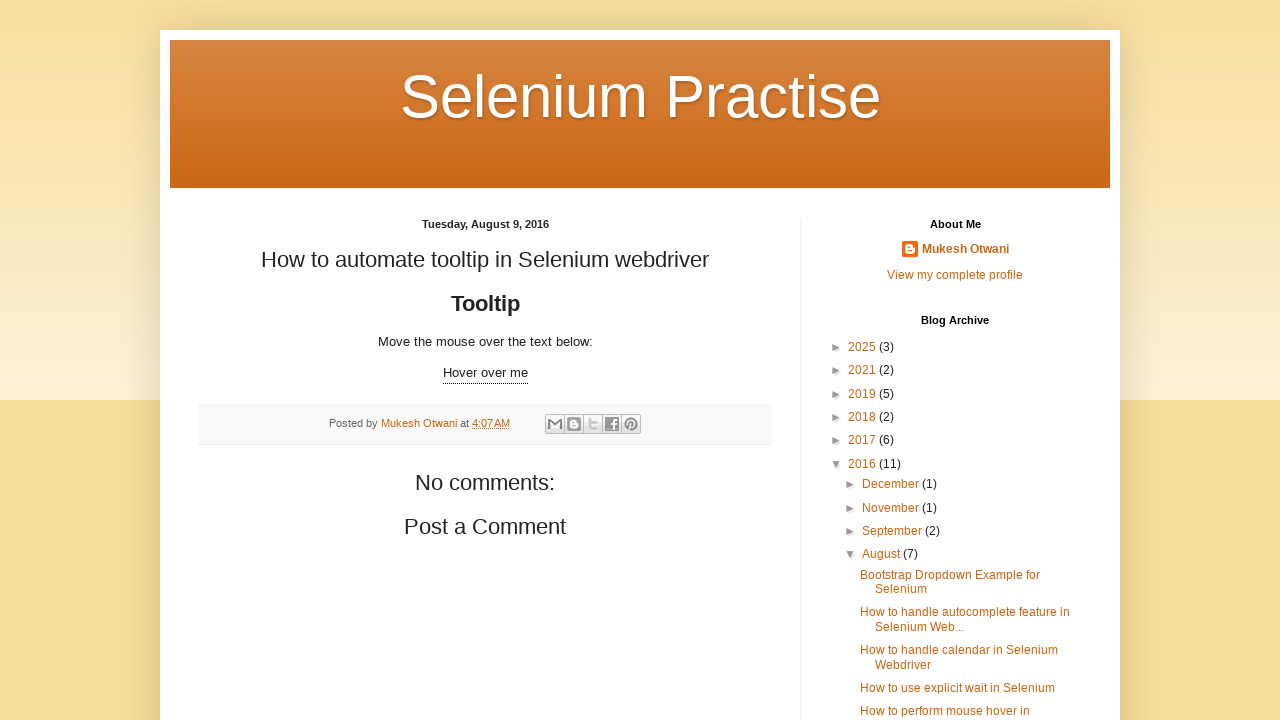

Navigated to tooltip test page
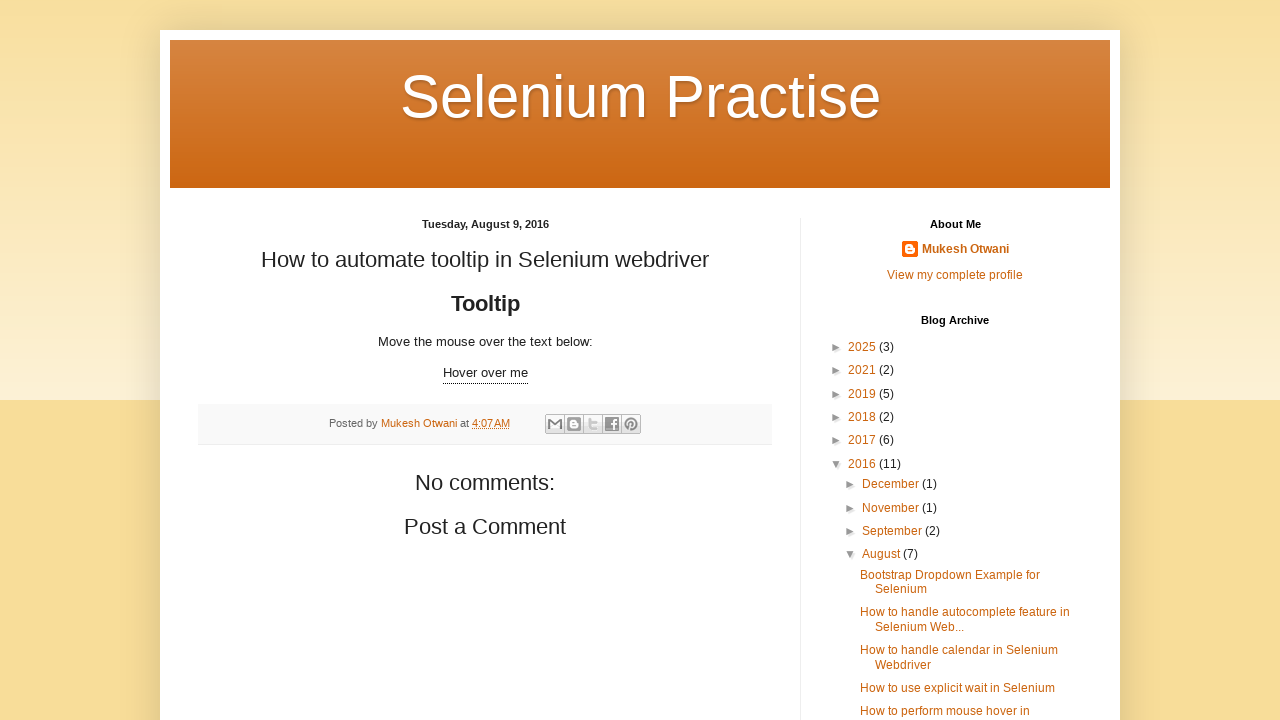

Located tooltip trigger element
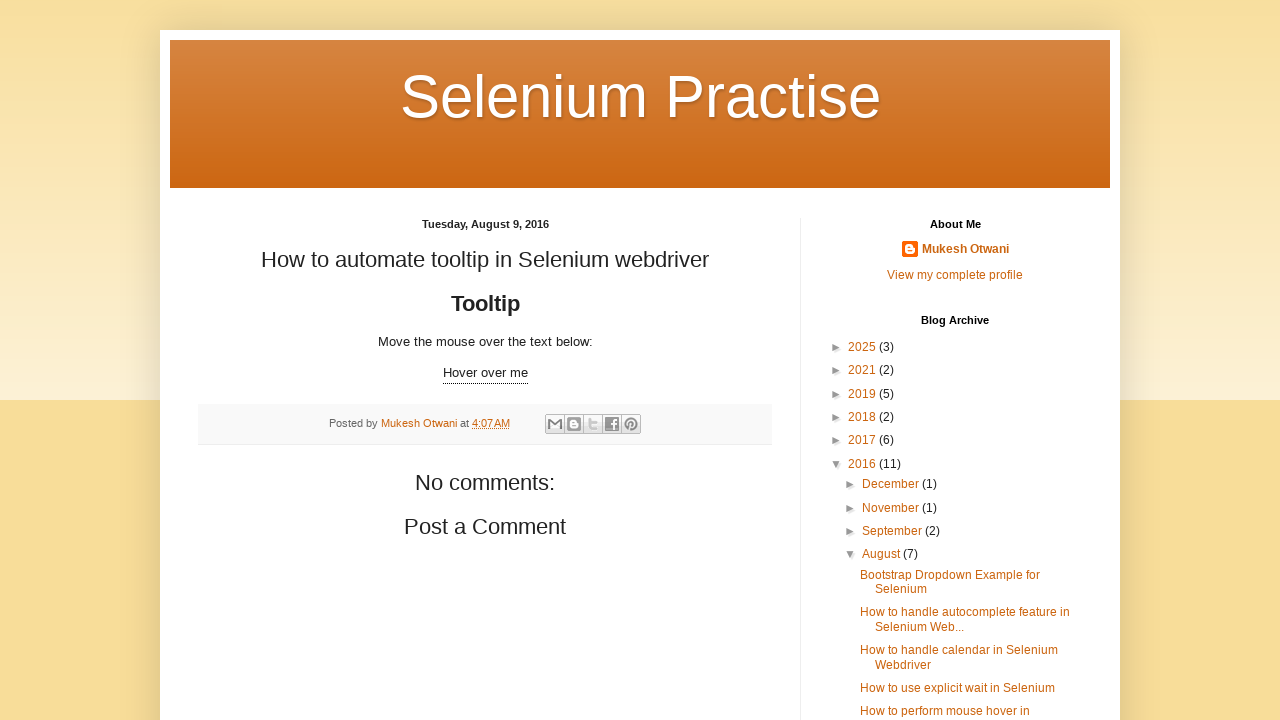

Hovered over tooltip trigger element at (485, 374) on xpath=//div[@class='tooltip']
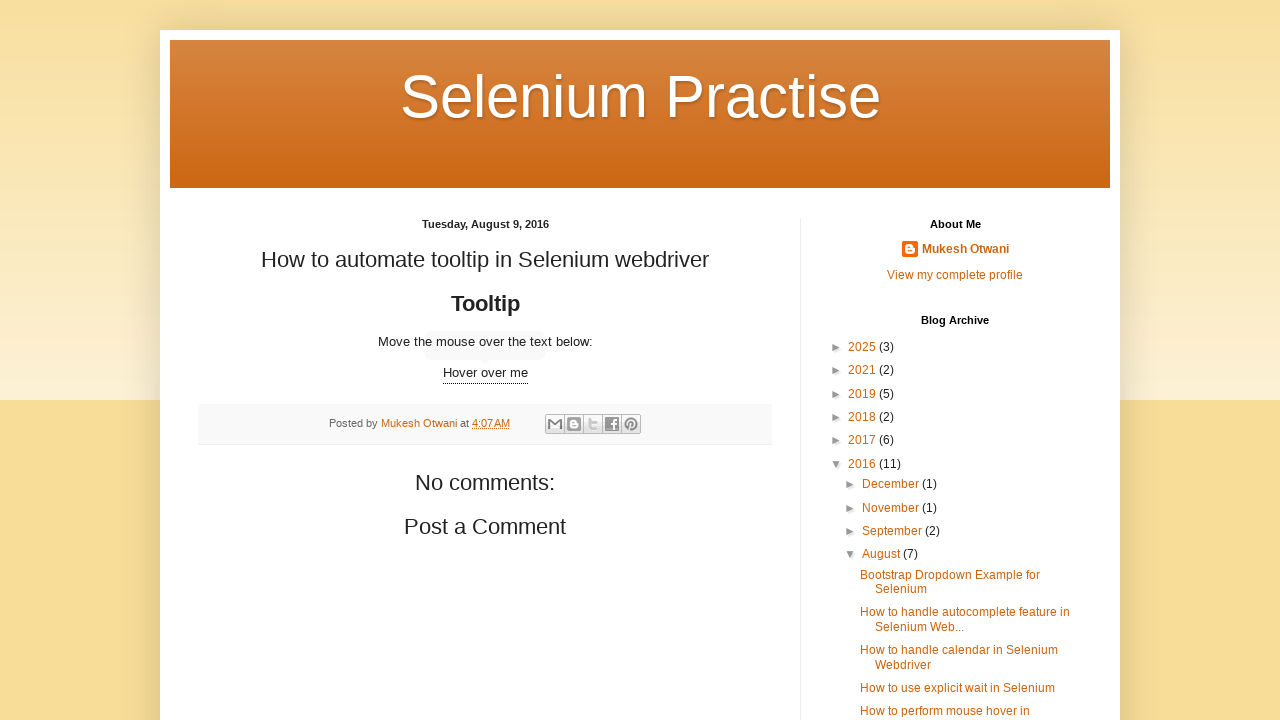

Tooltip text element became visible
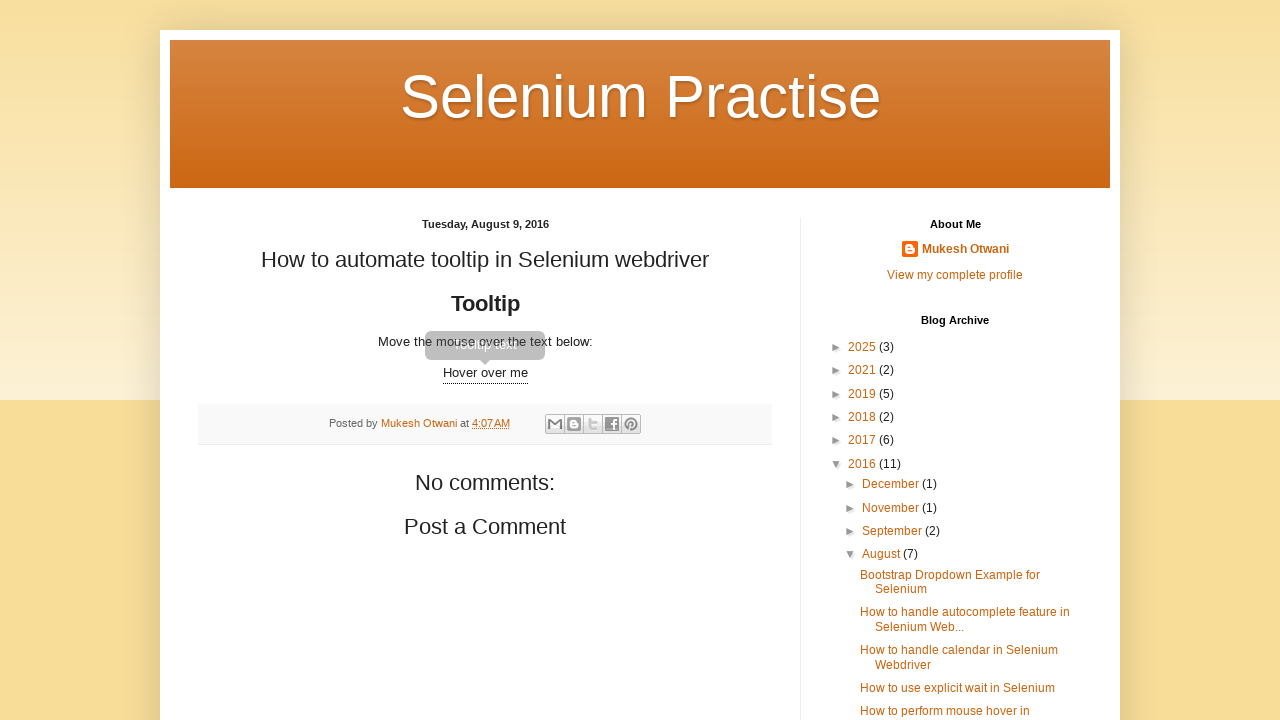

Verified tooltip text content matches expected value 'Tooltip text'
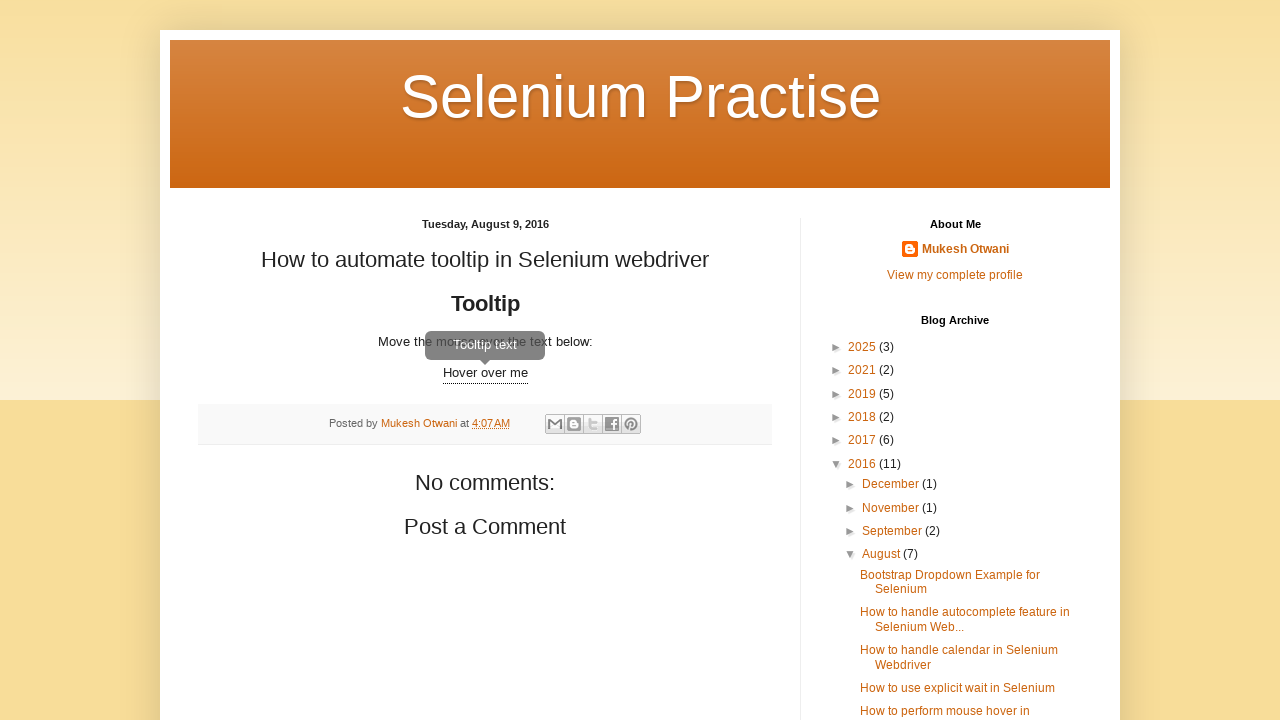

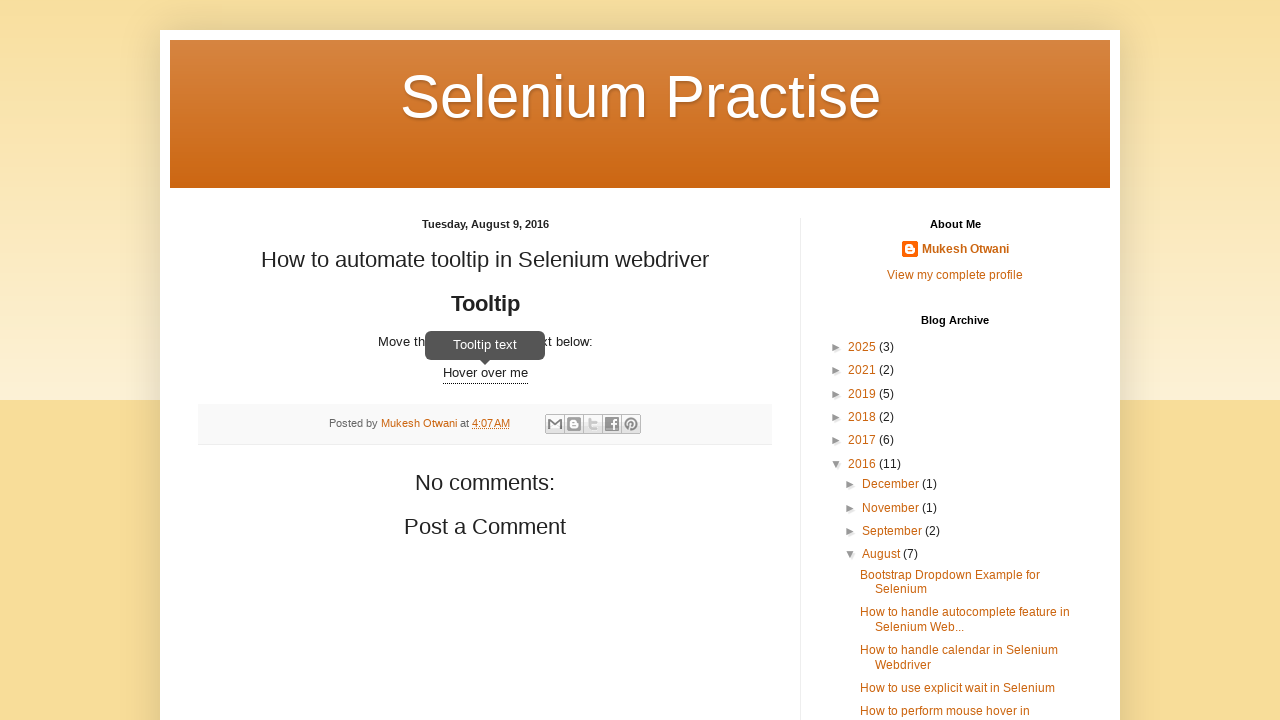